Tests canceling task editing by pressing Escape key, verifying original task name is preserved

Starting URL: https://todomvc.com/examples/typescript-react/#/

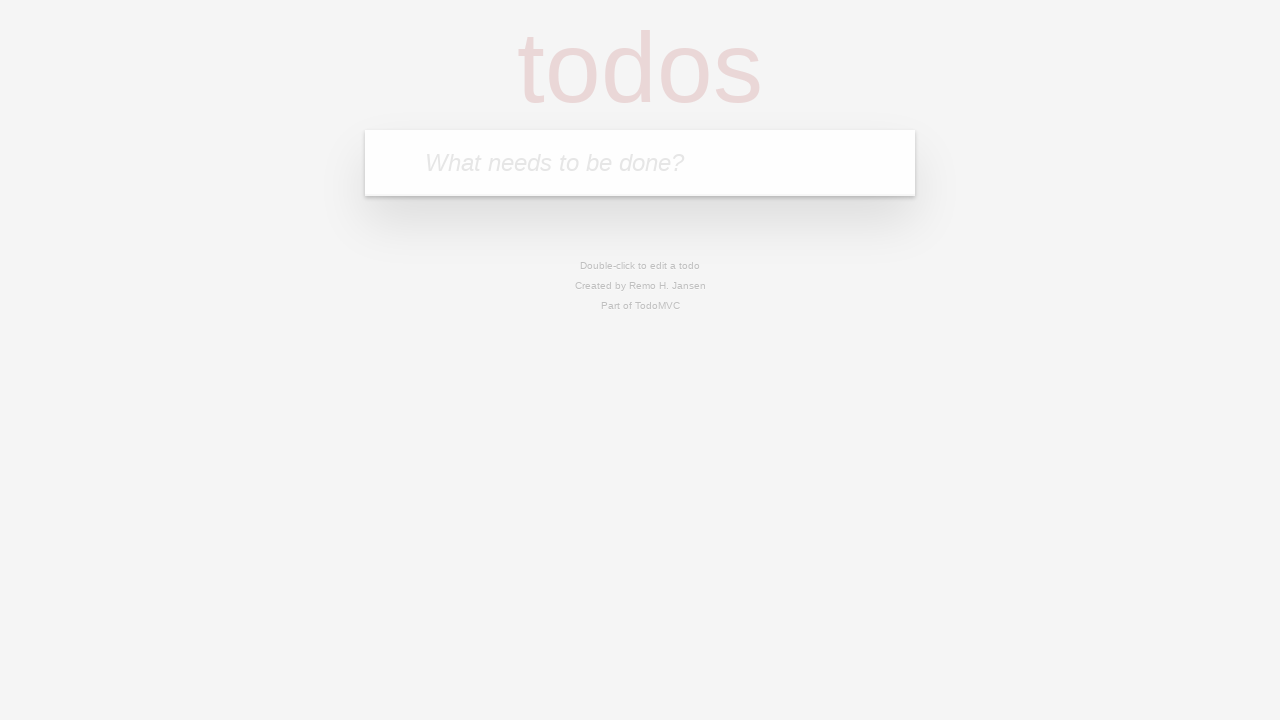

Located input field for new task
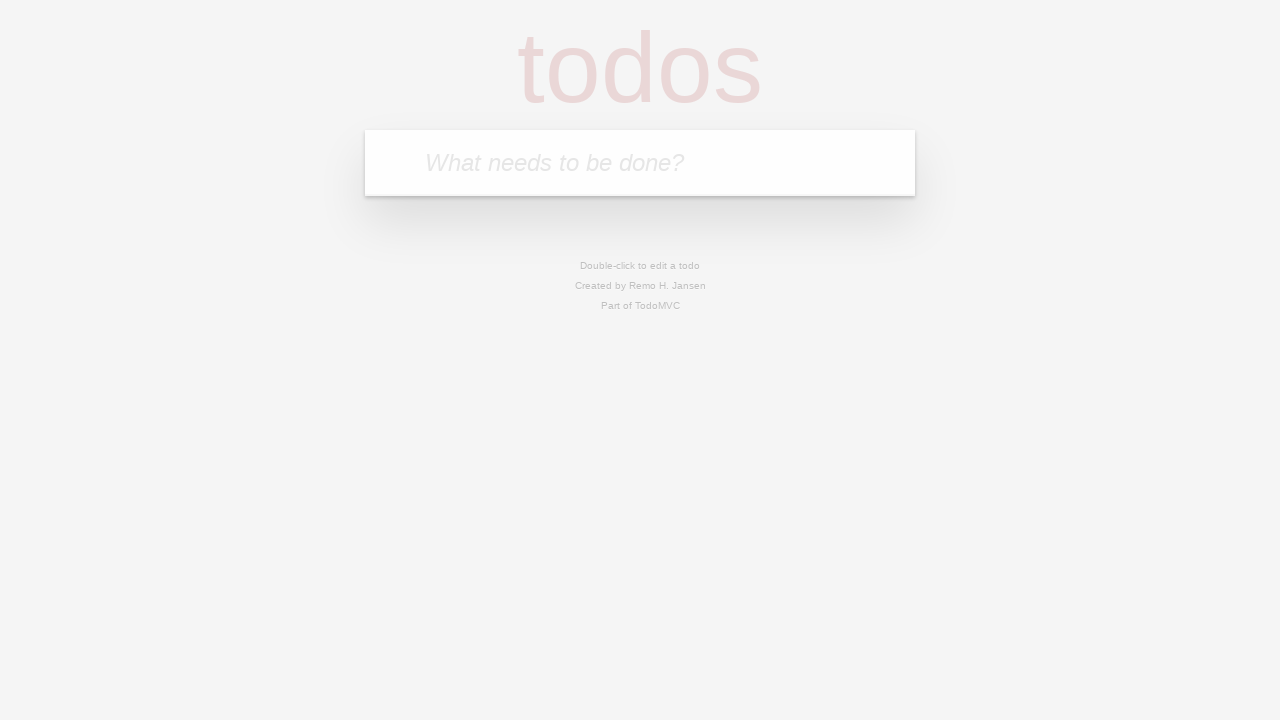

Filled input field with 'Task to edit' on internal:attr=[placeholder="What needs to be done?"i]
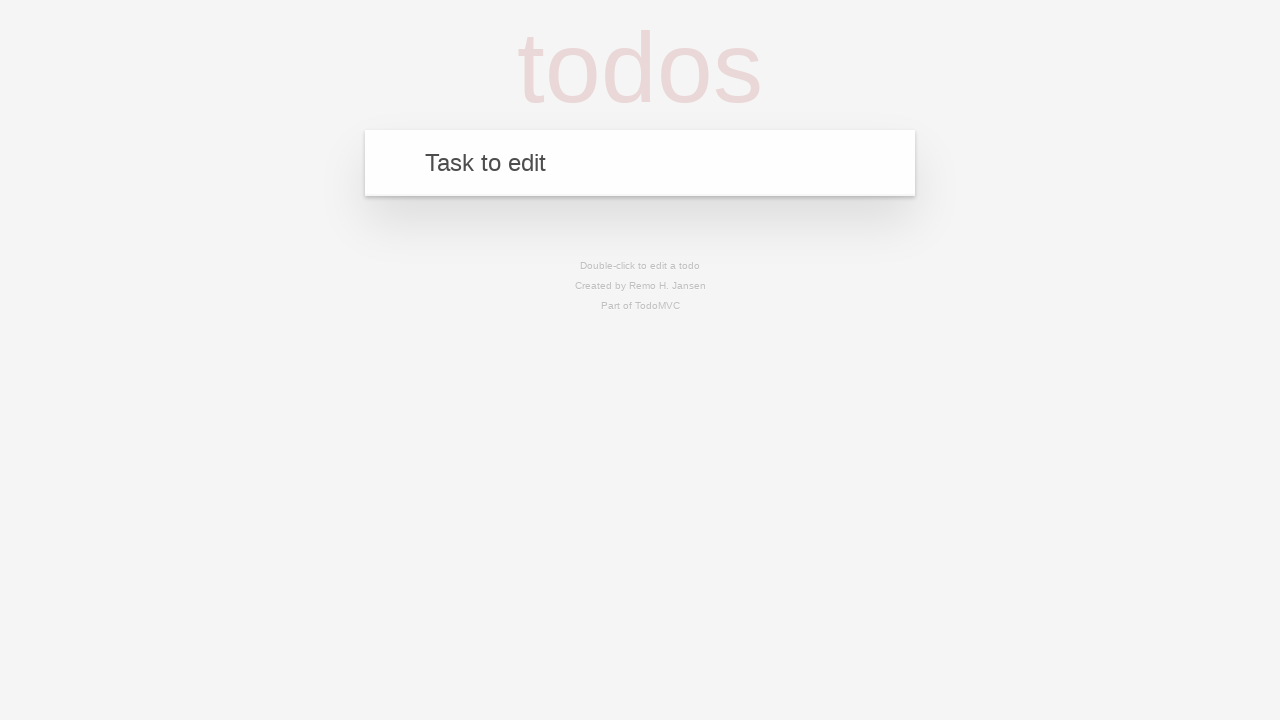

Pressed Enter to create task on internal:attr=[placeholder="What needs to be done?"i]
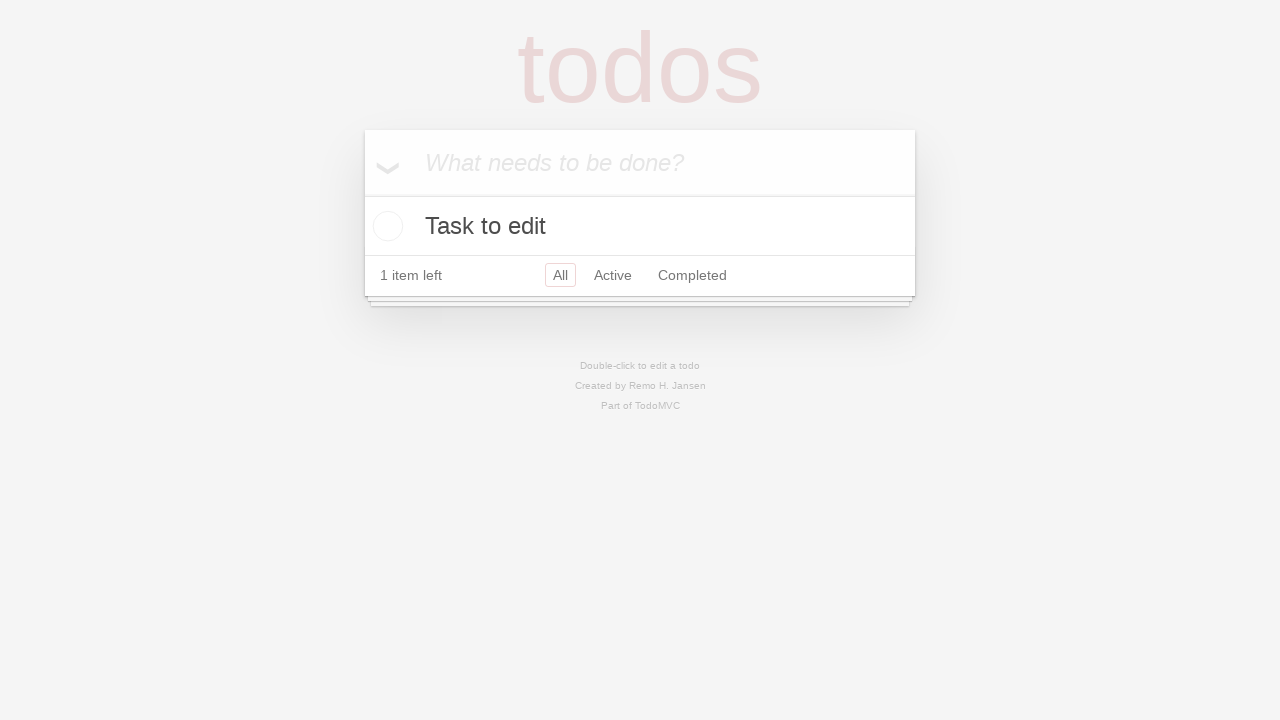

Task 'Task to edit' appeared on the page
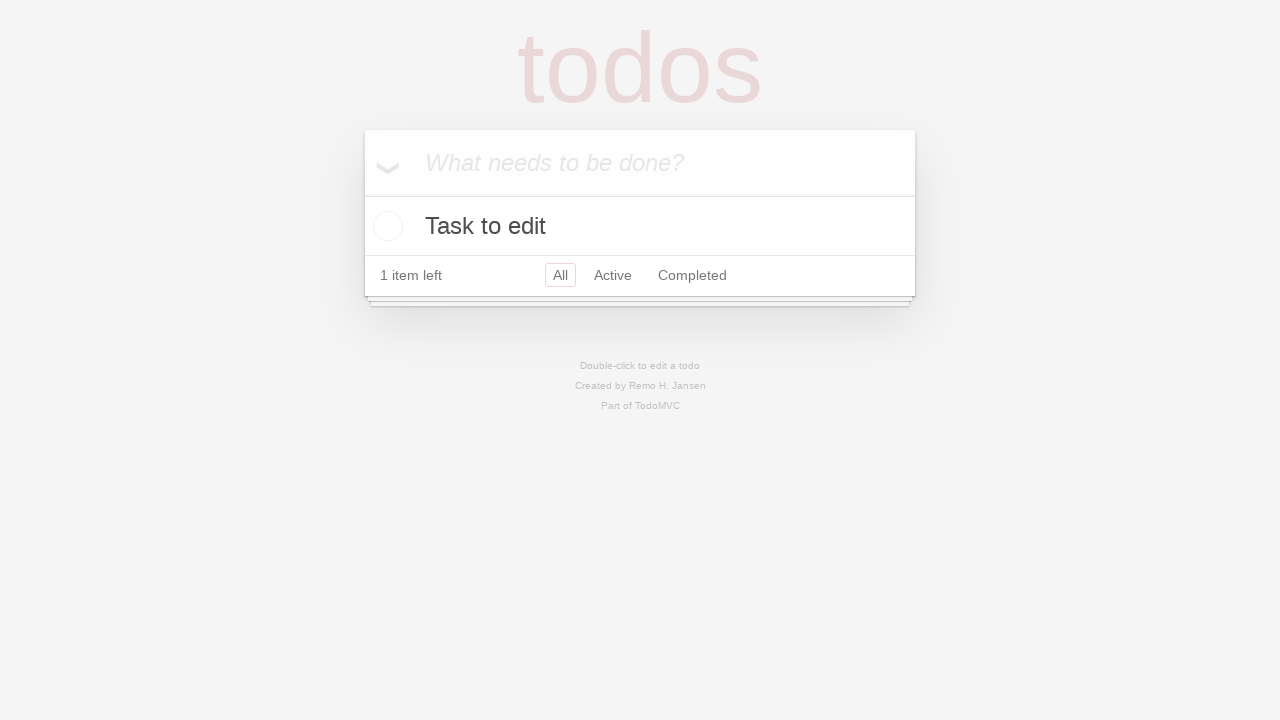

Double-clicked task to enter edit mode at (640, 226) on internal:text="Task to edit"i
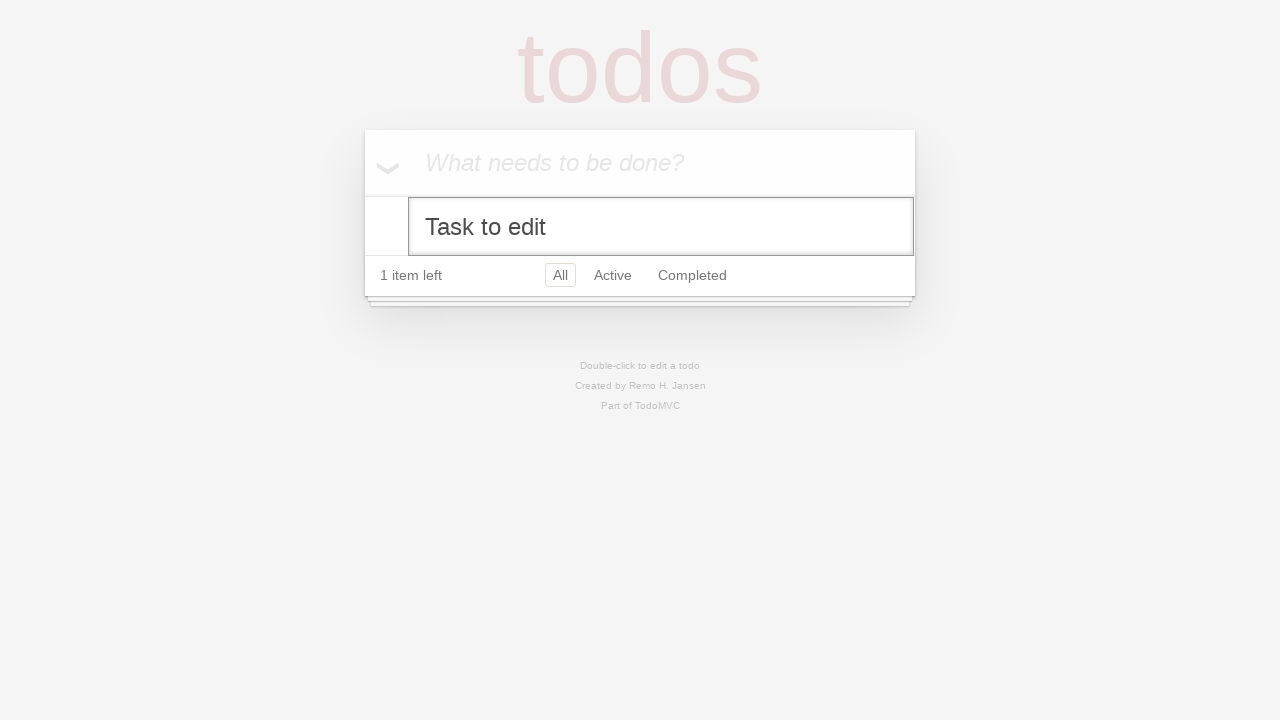

Located edit input field
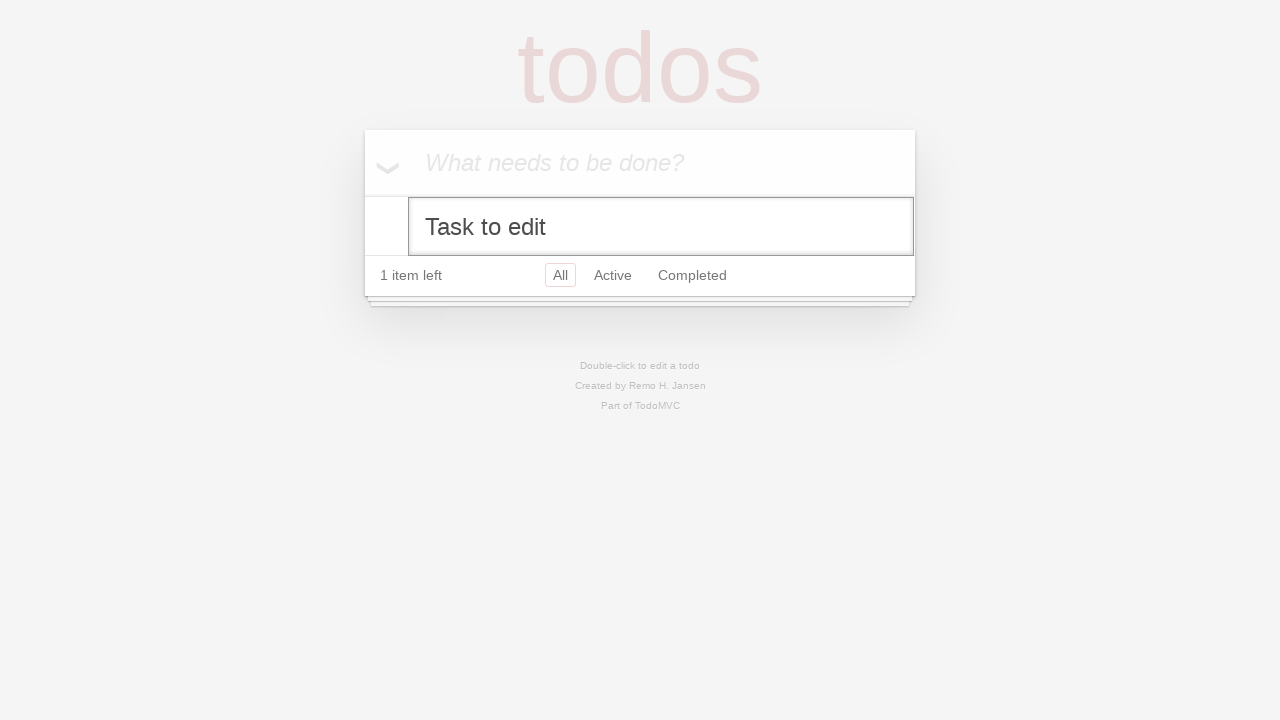

Cleared edit input field on .todo-list li .edit
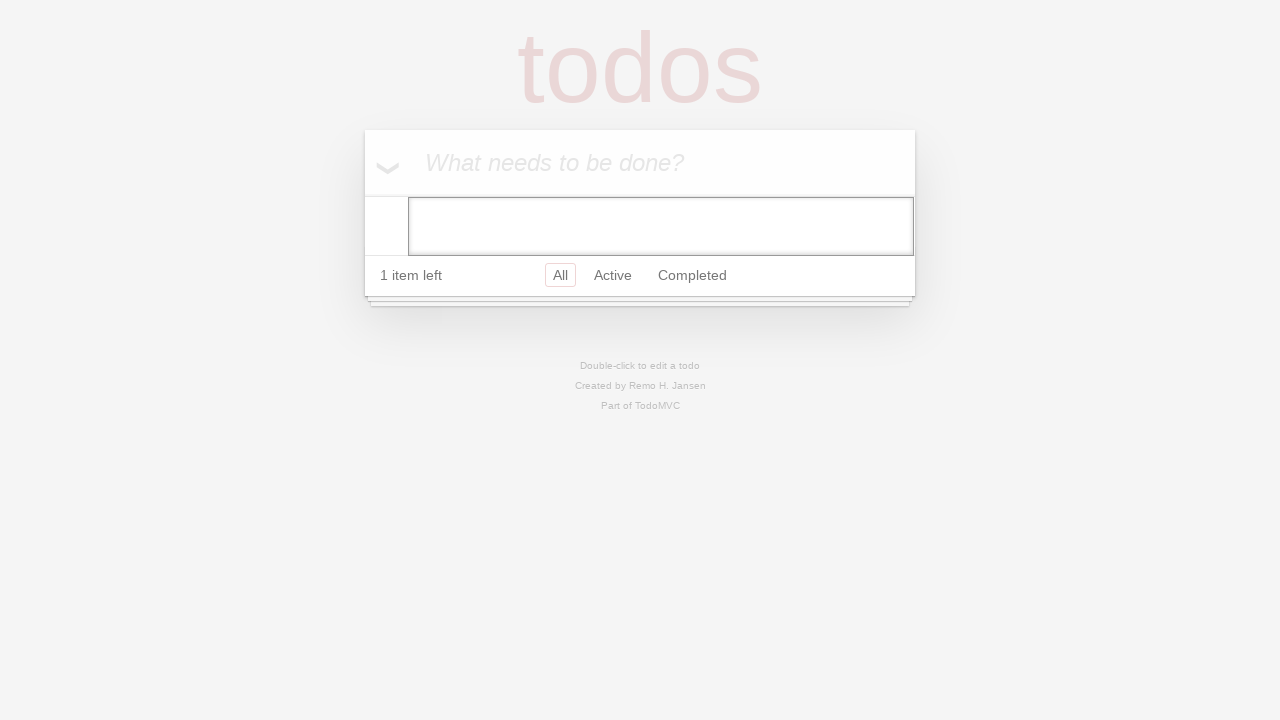

Filled edit input with 'This should not be saved' on .todo-list li .edit
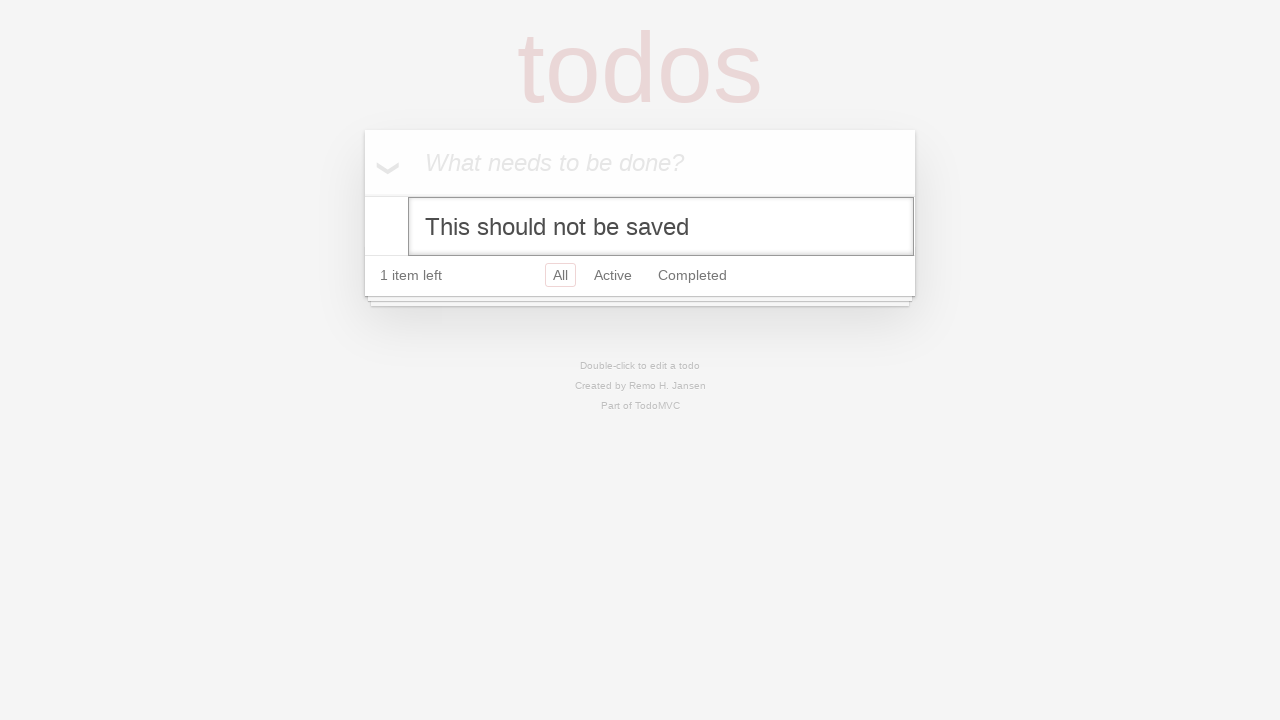

Pressed Escape key to cancel editing on .todo-list li .edit
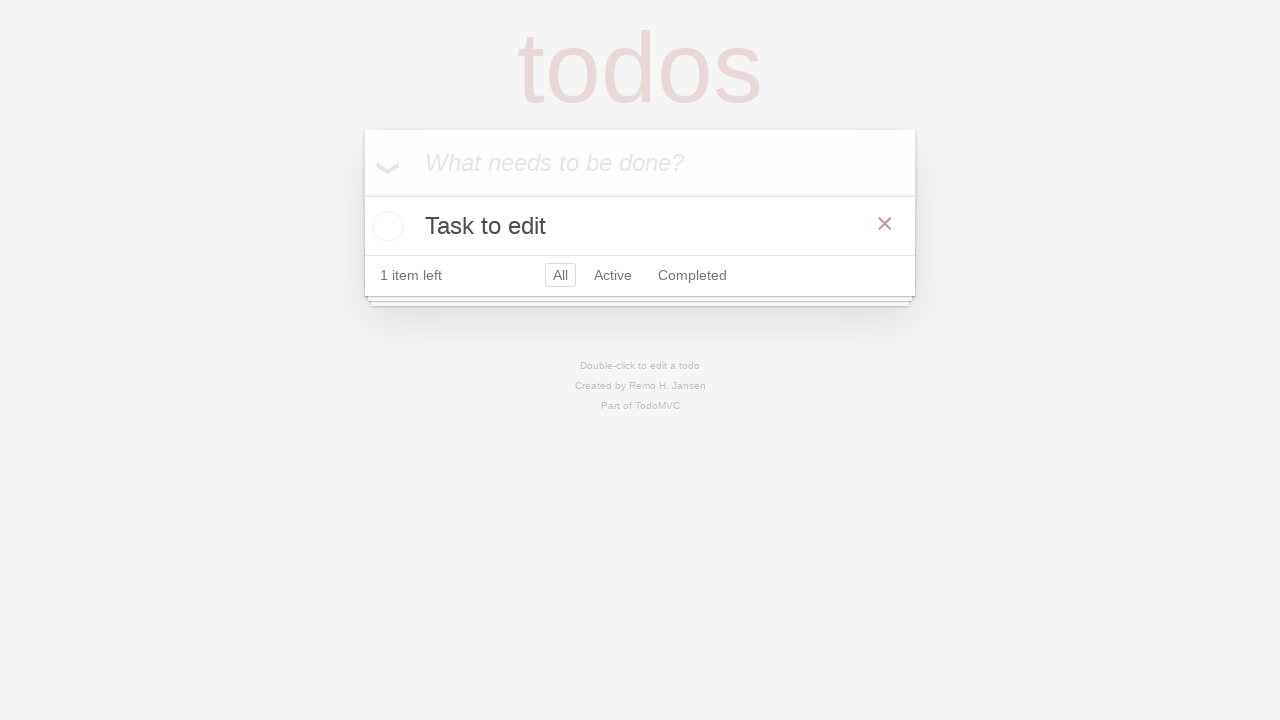

Verified original task name 'Task to edit' is preserved after canceling edit
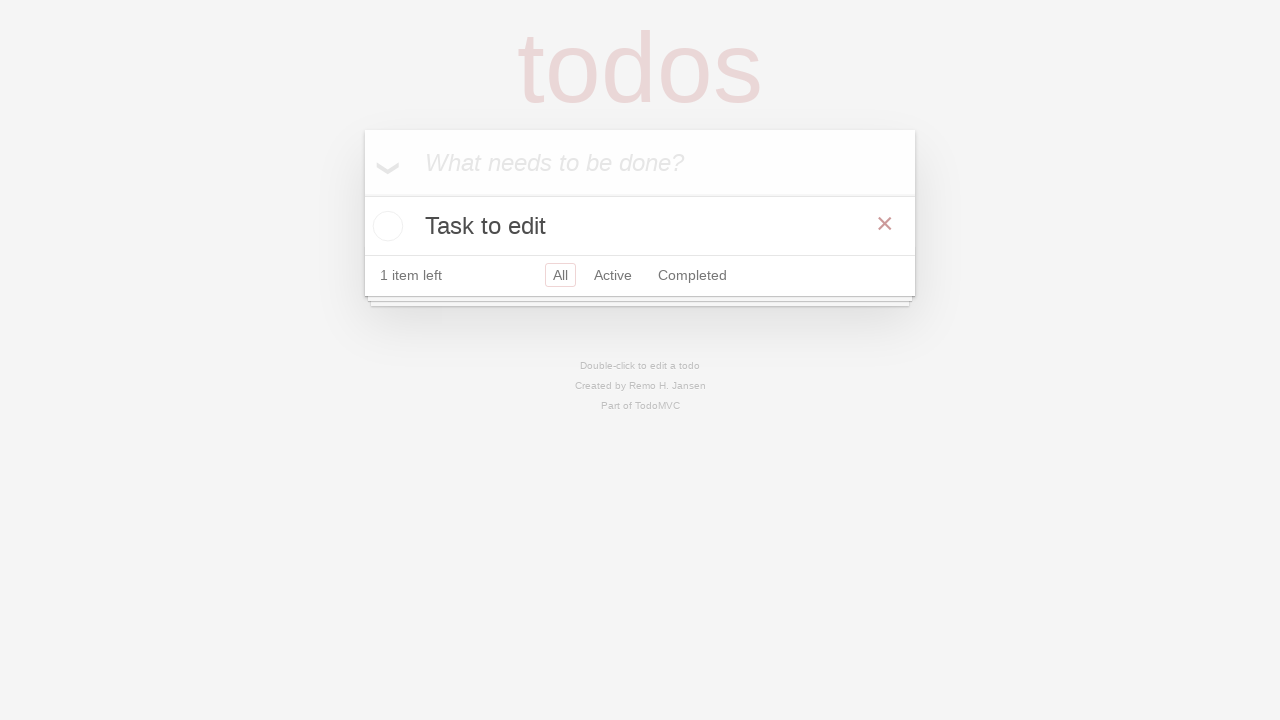

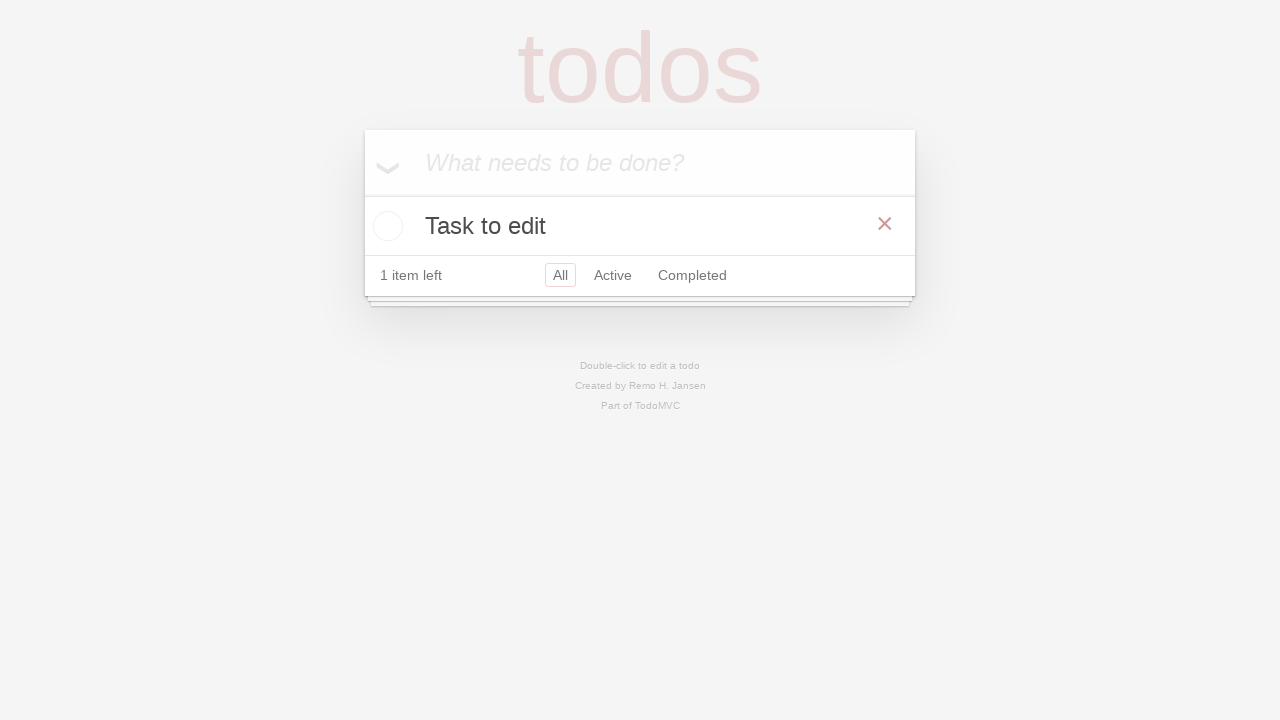